Tests login form error validation by entering an invalid username and verifying the error message

Starting URL: http://the-internet.herokuapp.com/login

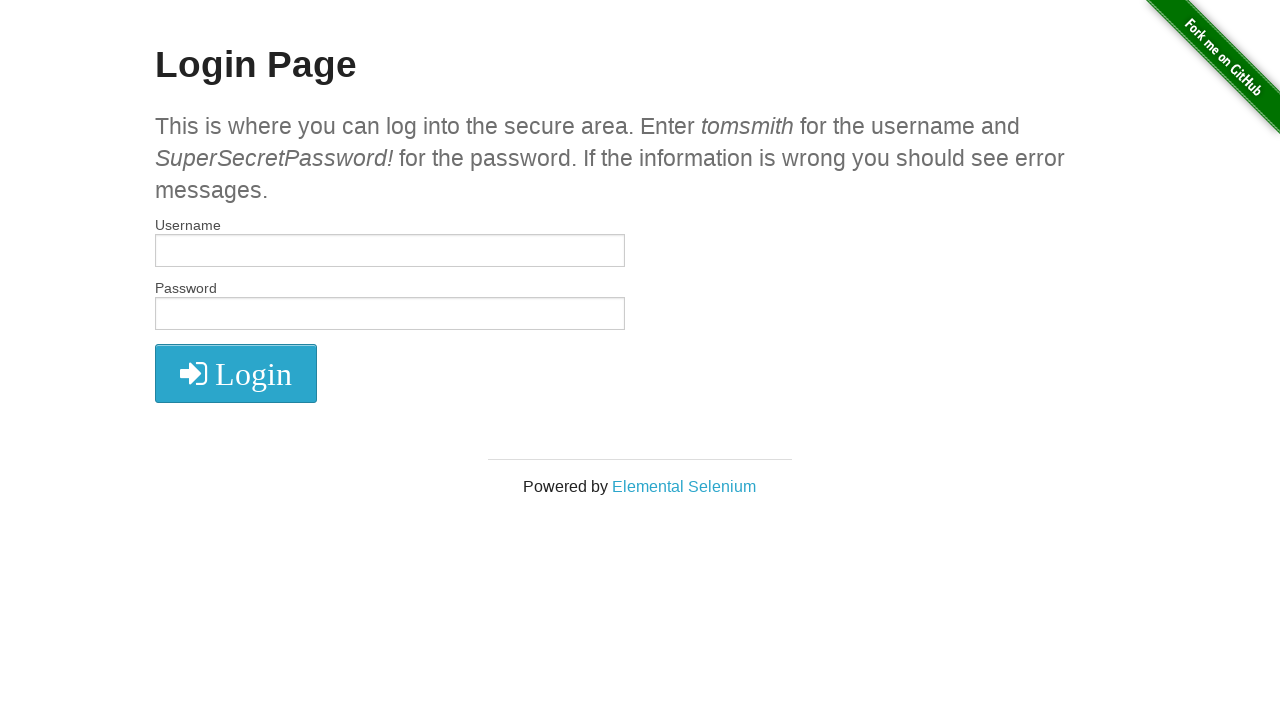

Entered invalid username 'tomsmith1' in login form on xpath=//form[@id='login']/div[1]/div[1]/input
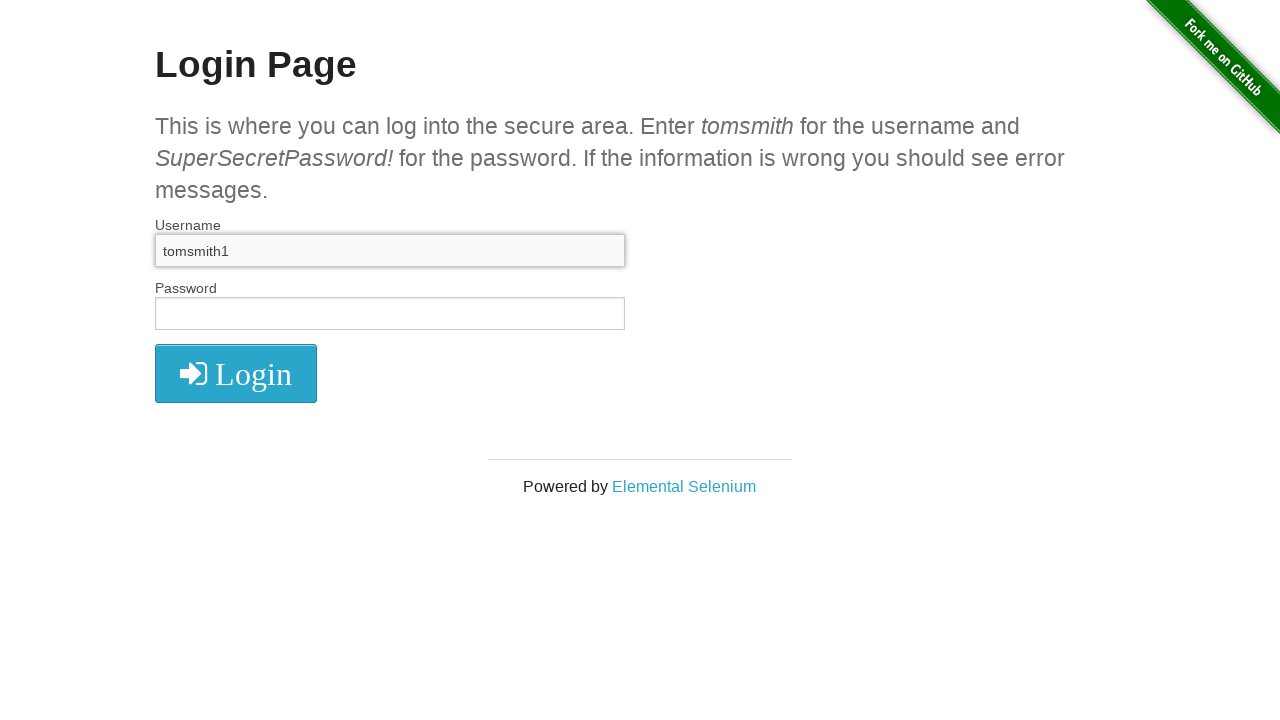

Entered password 'SuperSecretPassword!' in login form on xpath=//form[@id='login']/div[2]/div[1]/input
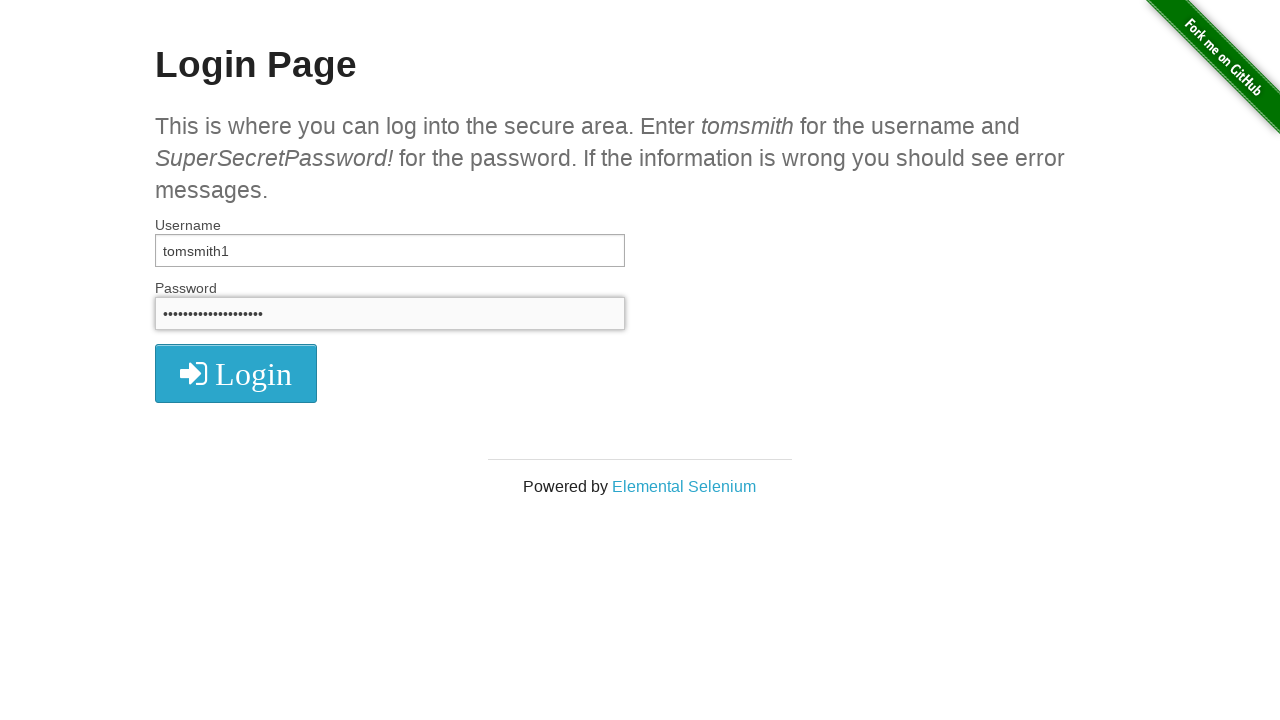

Clicked login button to submit form at (236, 374) on xpath=//form[@id='login']/button/i
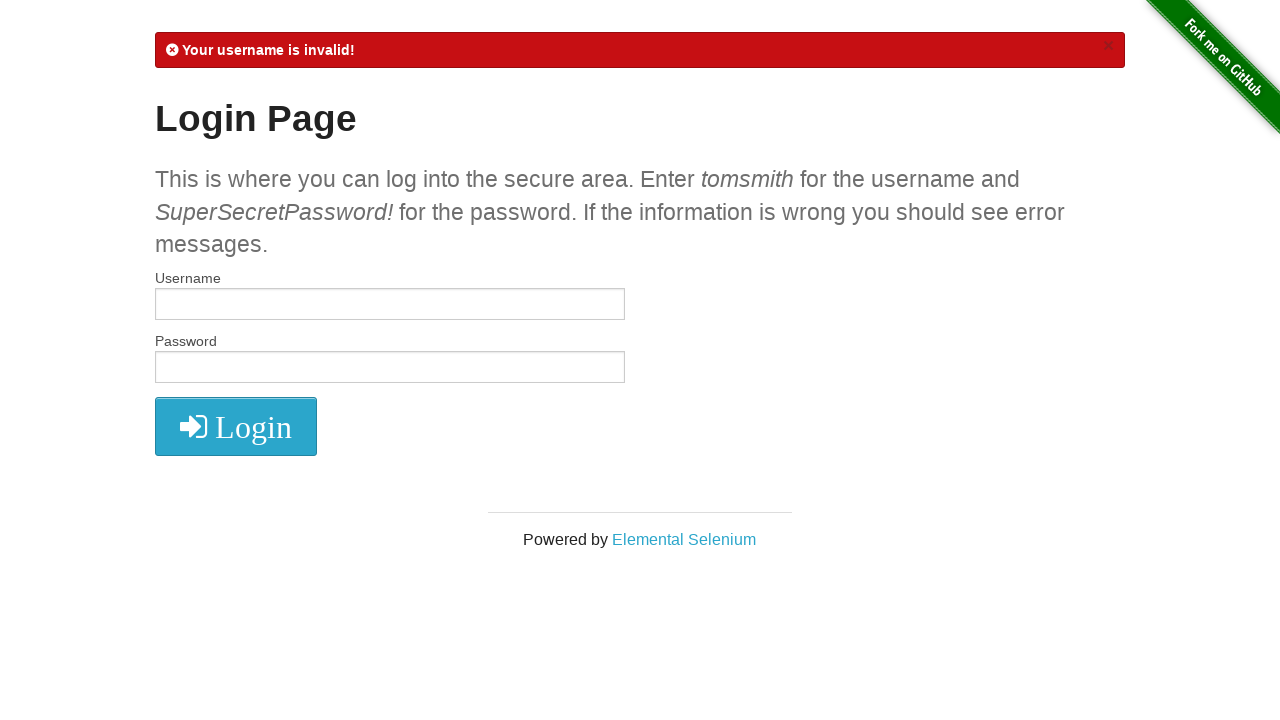

Error message appeared on login page
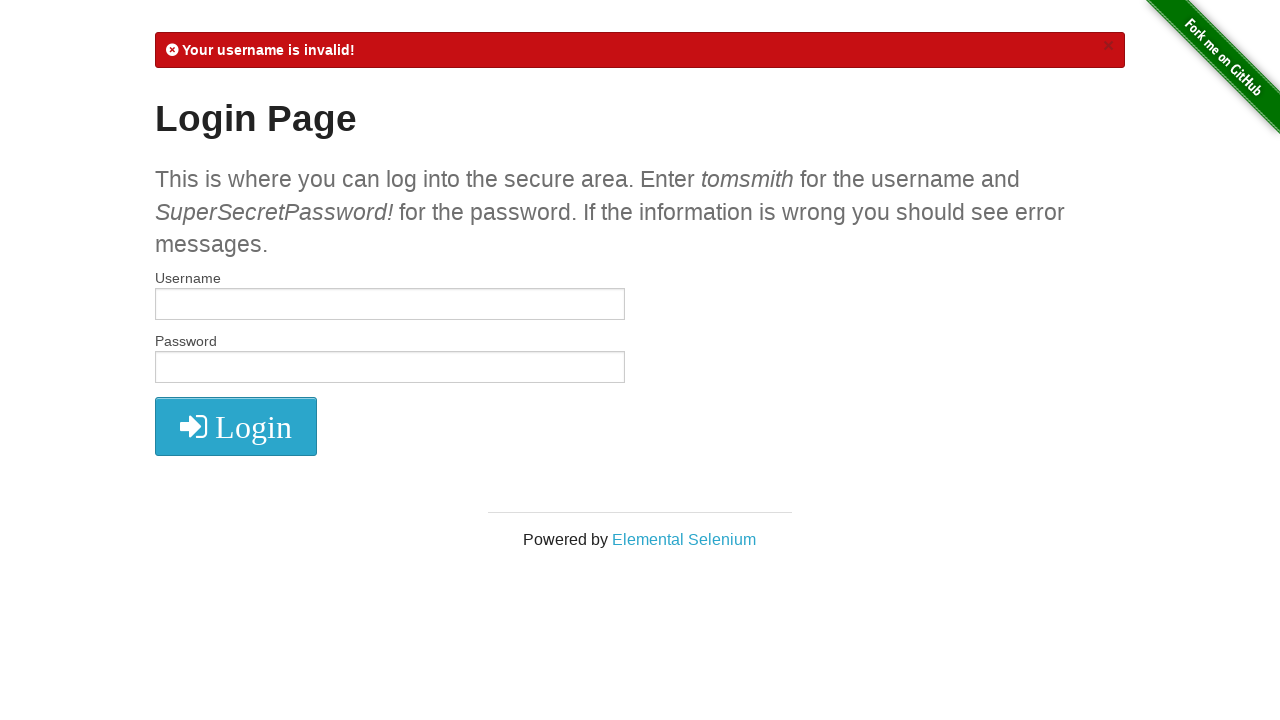

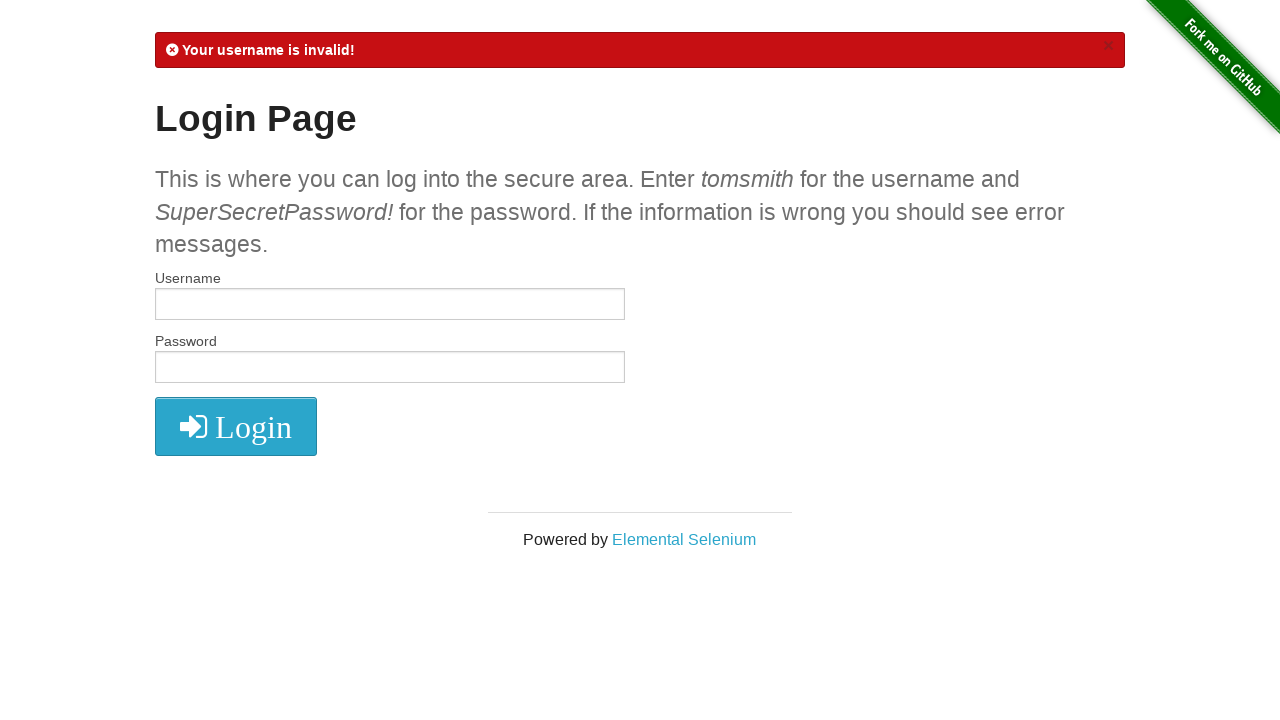